Tests a medical GFR (Glomerular Filtration Rate) calculator by selecting gender, entering creatinine, age, weight, and height values, then verifying multiple calculated results including MDRD, CKD stage, Cockroft-Gault, and body surface area.

Starting URL: https://13gp.by/%D0%B8%D0%BD%D1%84%D0%BE%D1%80%D0%BC%D0%B0%D1%86%D0%B8%D1%8F/%D0%BC%D0%B5%D0%B4%D0%B8%D1%86%D0%B8%D0%BD%D1%81%D0%BA%D0%B8%D0%B5-%D0%BA%D0%B0%D0%BB%D1%8C%D0%BA%D1%83%D0%BB%D1%8F%D1%82%D0%BE%D1%80%D1%8B/%D1%80%D0%B0%D1%81%D1%87%D0%B5%D1%82-%D1%81%D0%BA%D0%BE%D1%80%D0%BE%D1%81%D1%82%D0%B8-%D0%BA%D0%BB%D1%83%D0%B1%D0%BE%D1%87%D0%BA%D0%BE%D0%B2%D0%BE%D0%B9-%D1%84%D0%B8%D0%BB%D1%8C%D1%82%D1%80%D0%B0%D1%86%D0%B8%D0%B8-%D1%81%D0%BA%D1%84

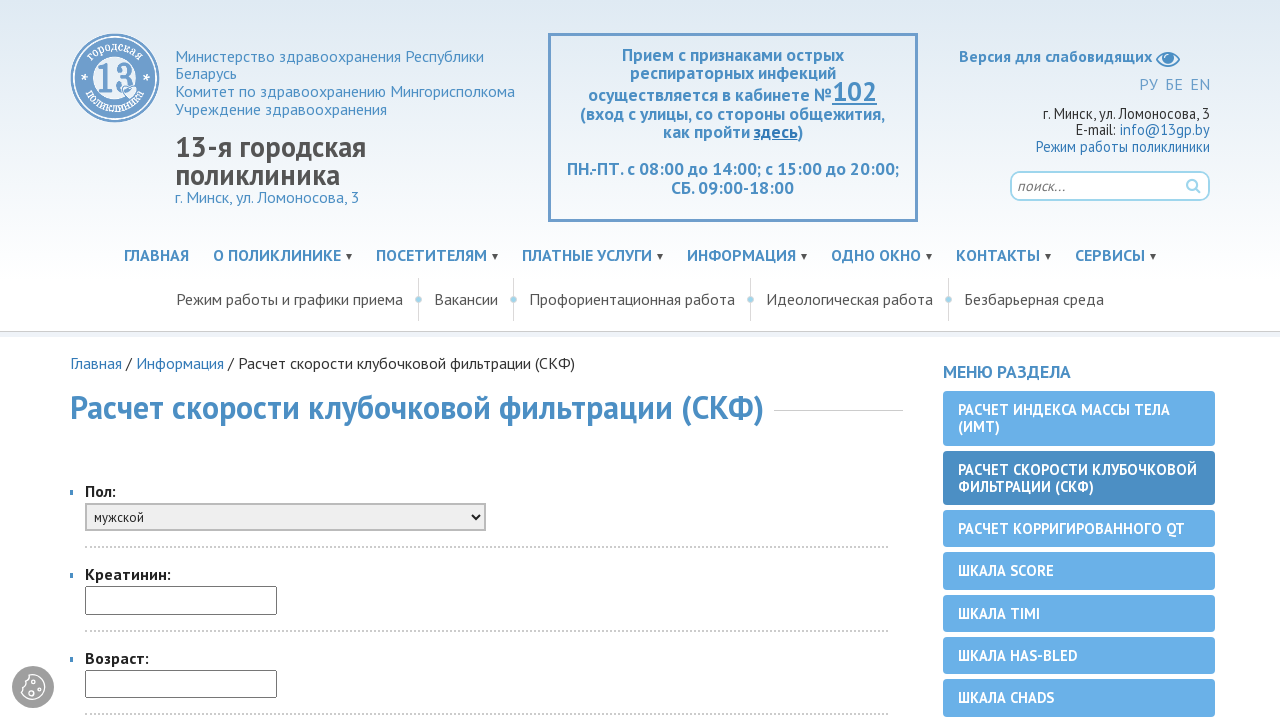

Selected 'женский' (female) from gender dropdown on #oSex
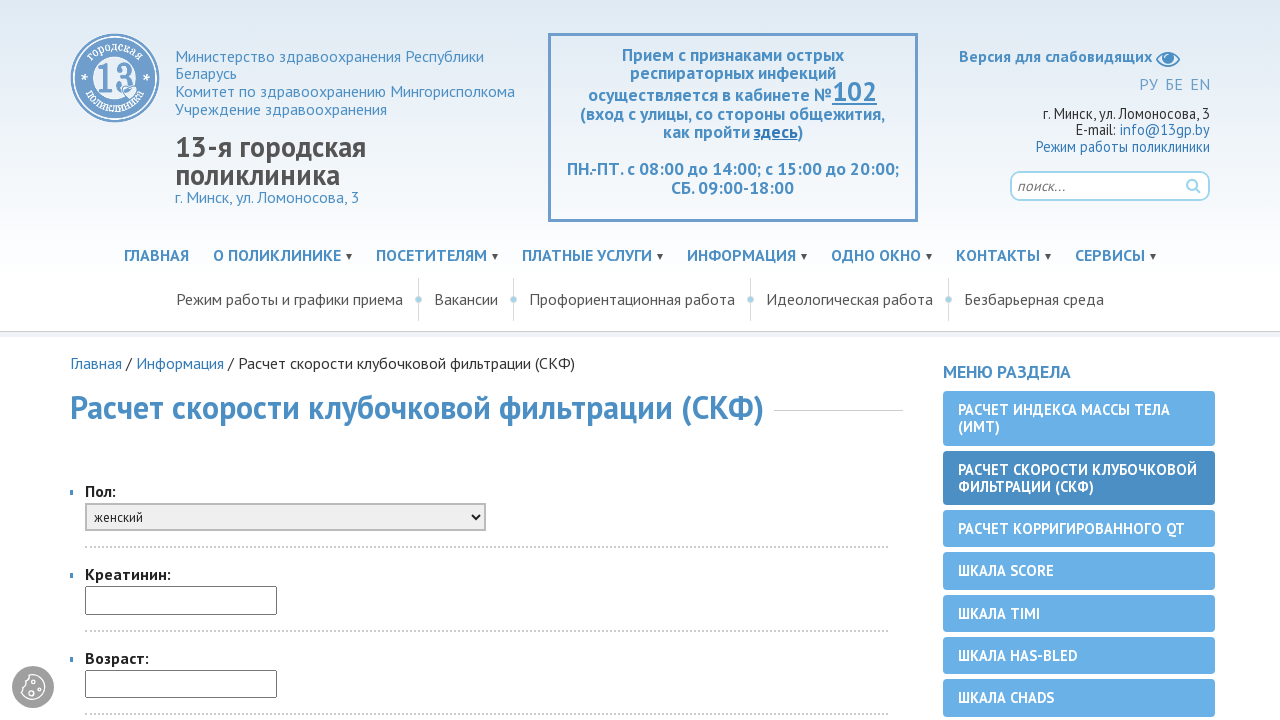

Waited 2000ms for page to load
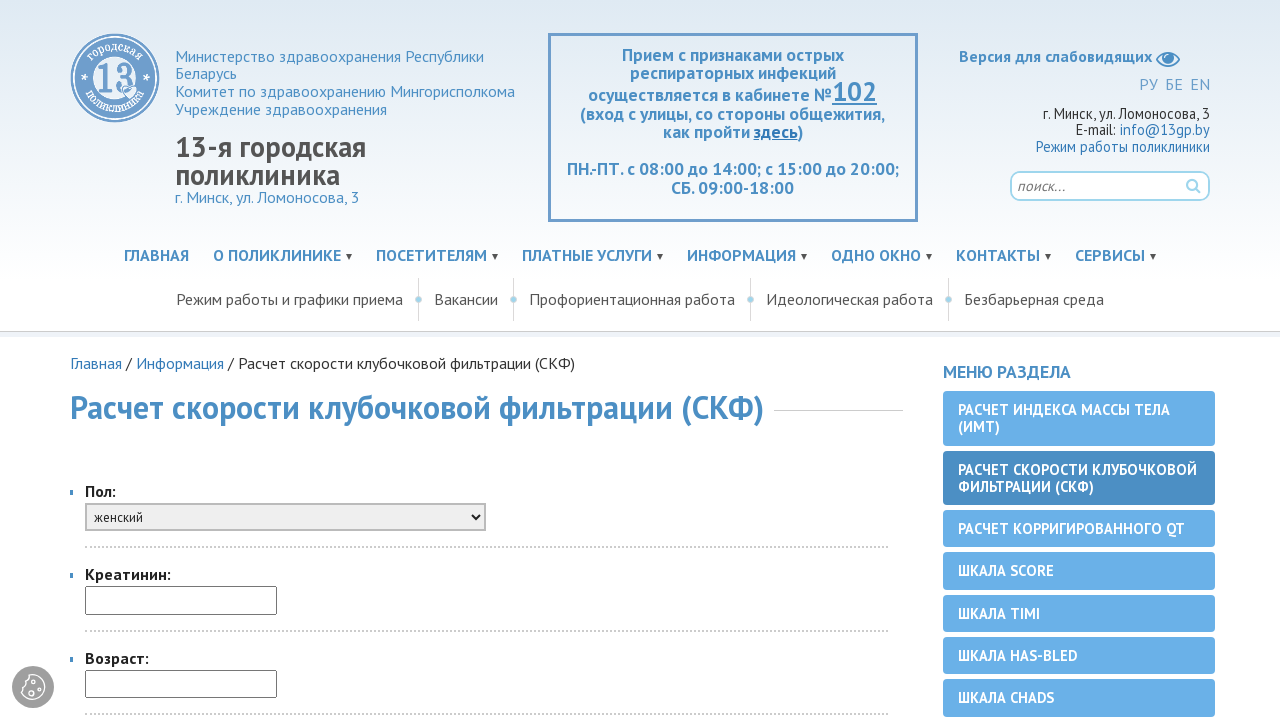

Entered creatinine value: 80 on #oCr
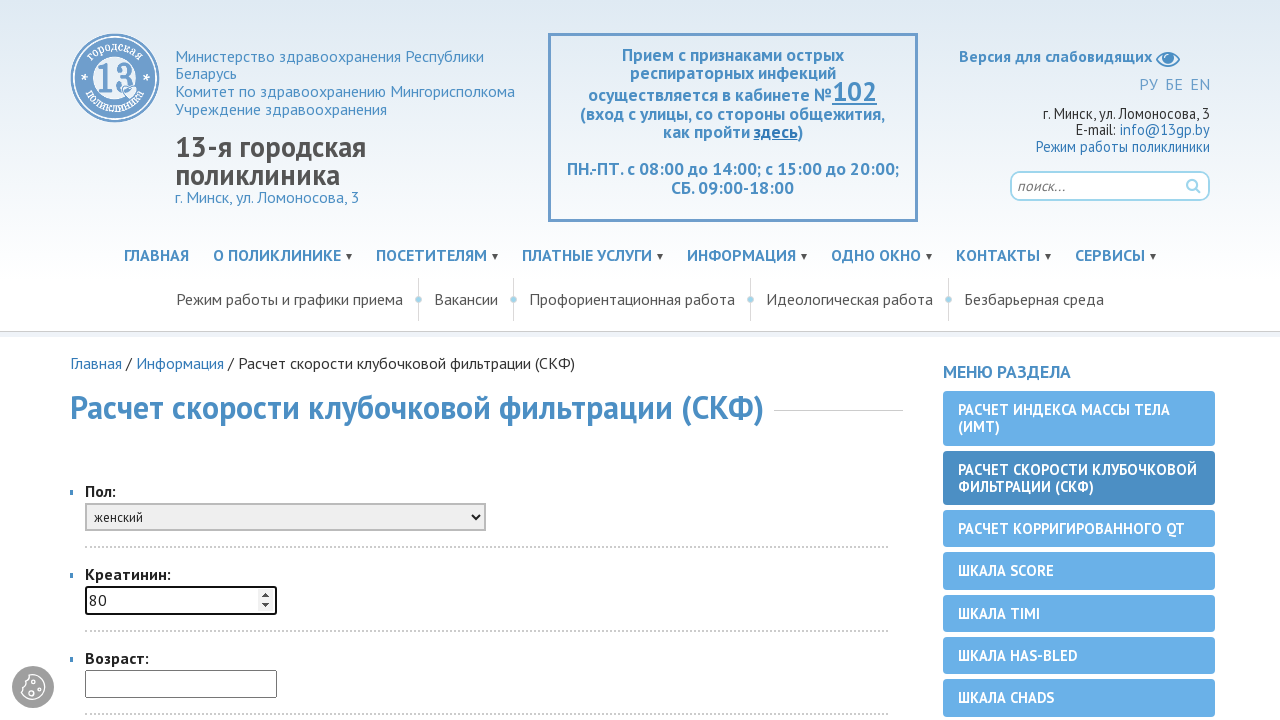

Entered age value: 38 on #oAge
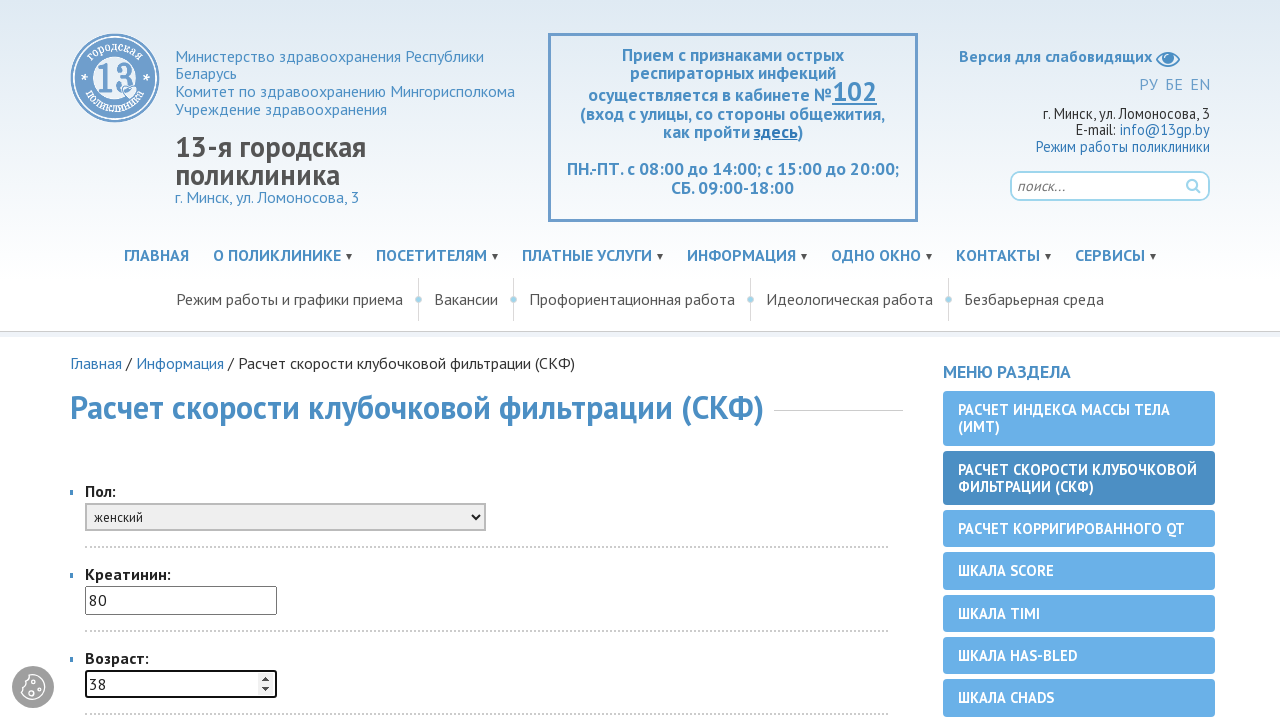

Entered weight value: 55 on #oWeight
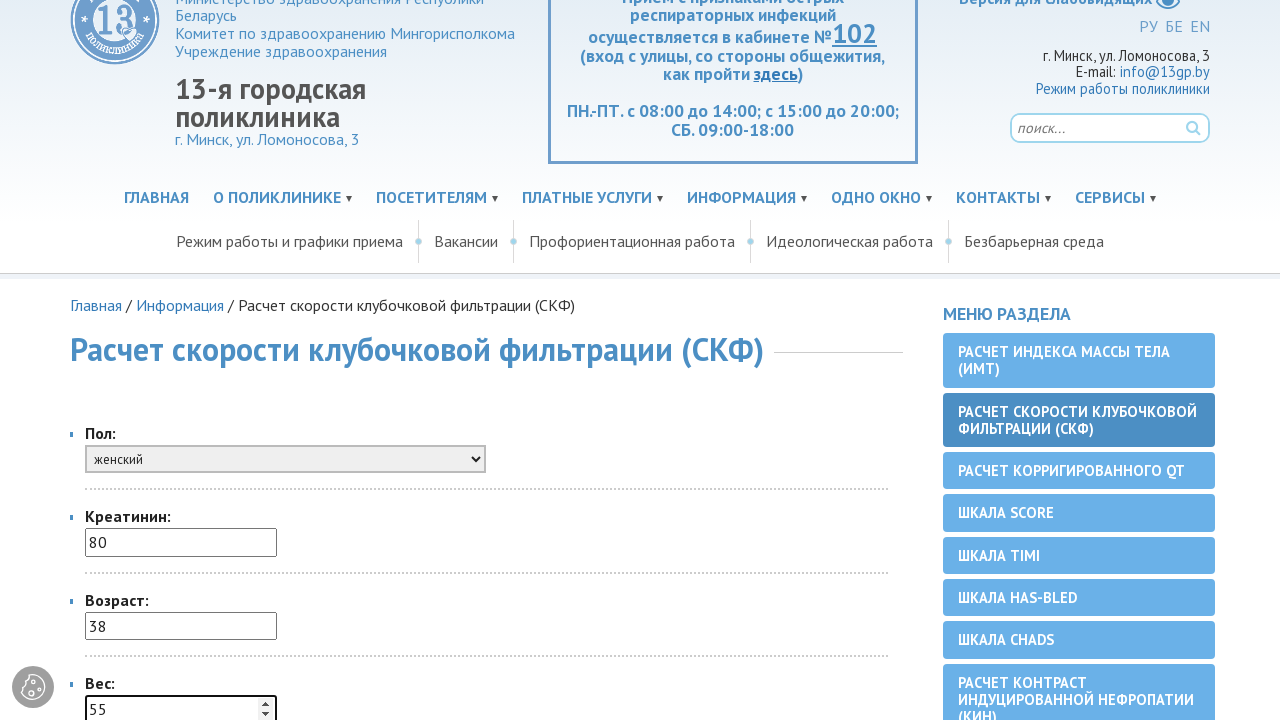

Entered height value: 163 on #oHeight
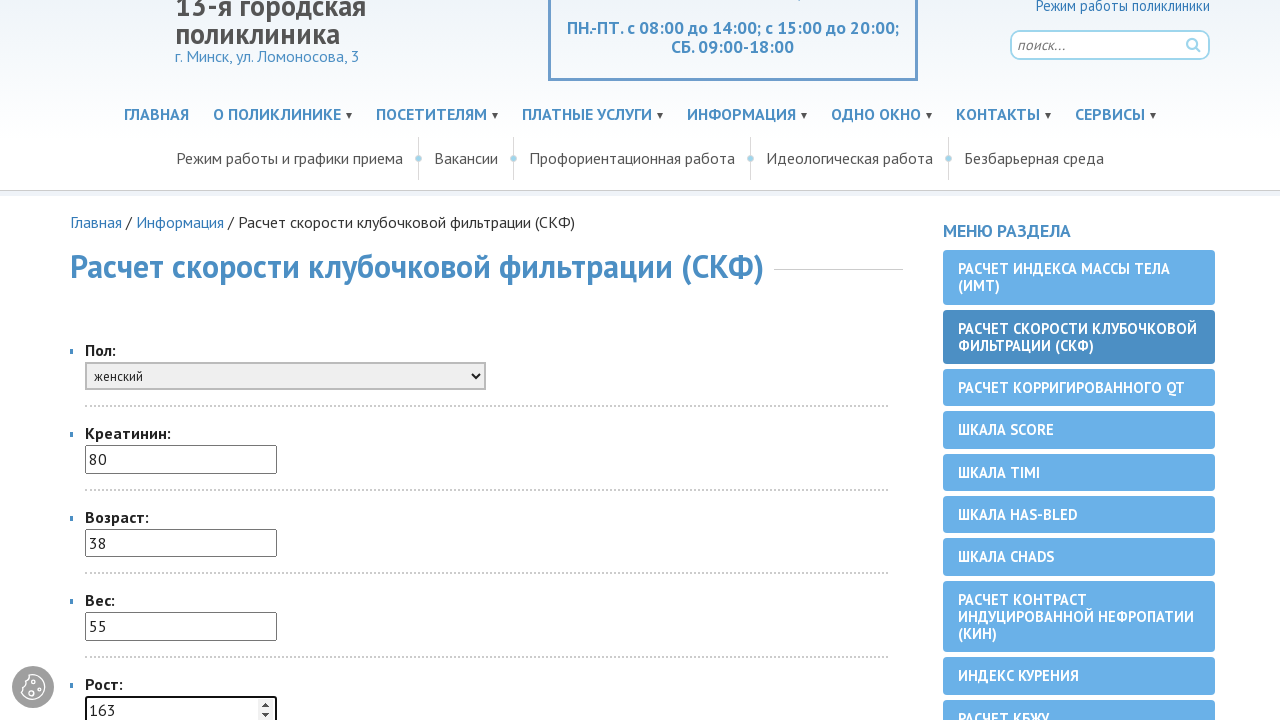

Clicked calculate button to compute GFR results at (132, 360) on input[type='button']
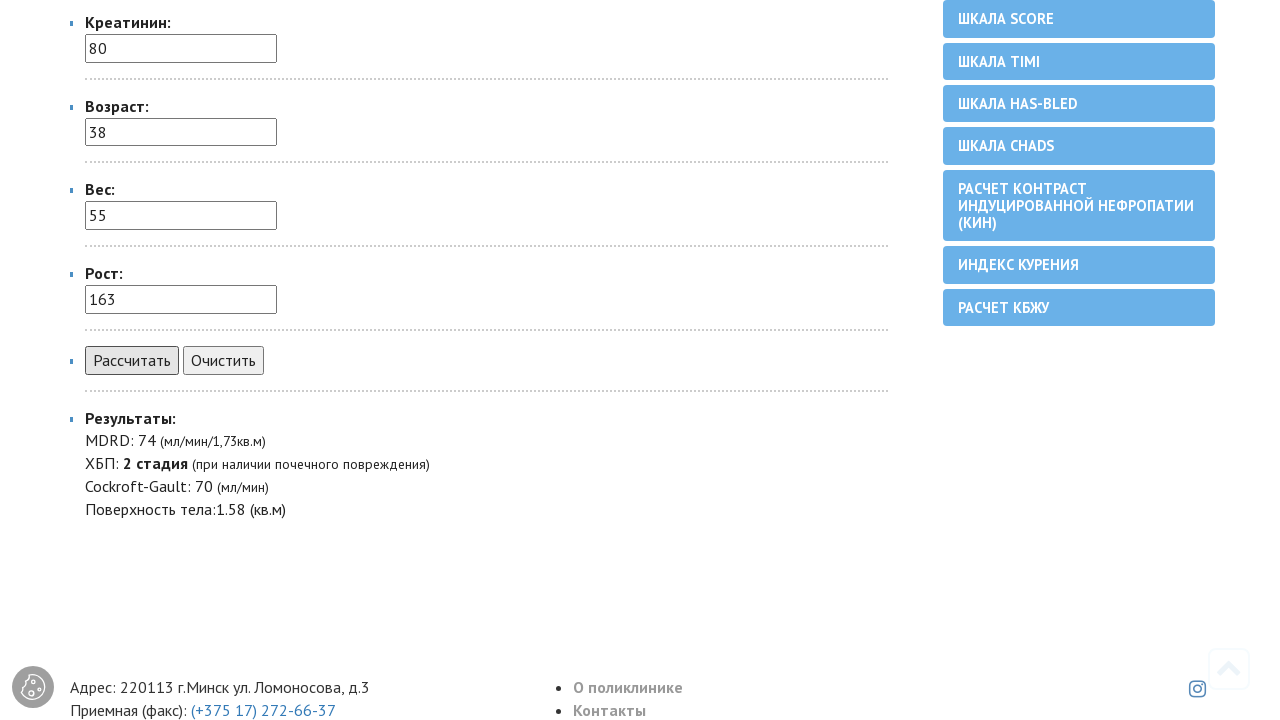

Verified MDRD result: 74 (мл/мин/1,73кв.м)
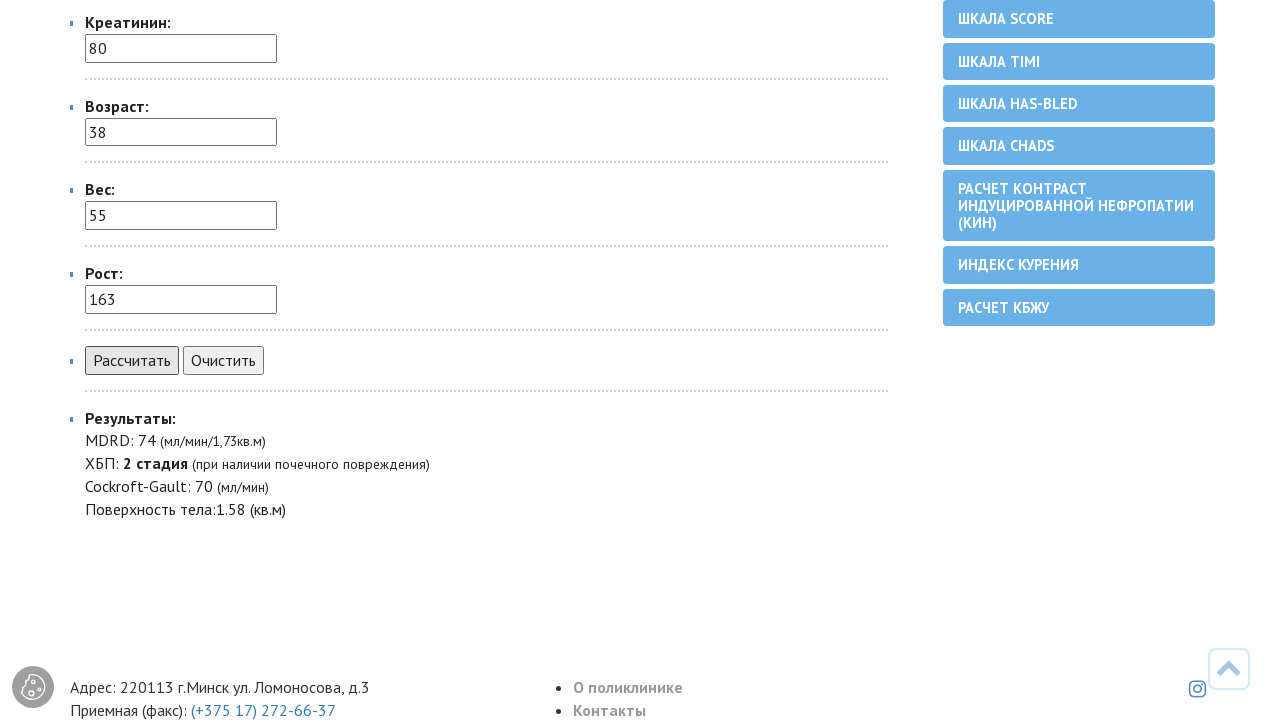

Verified CKD stage result: 2 стадия (при наличии почечного повреждения)
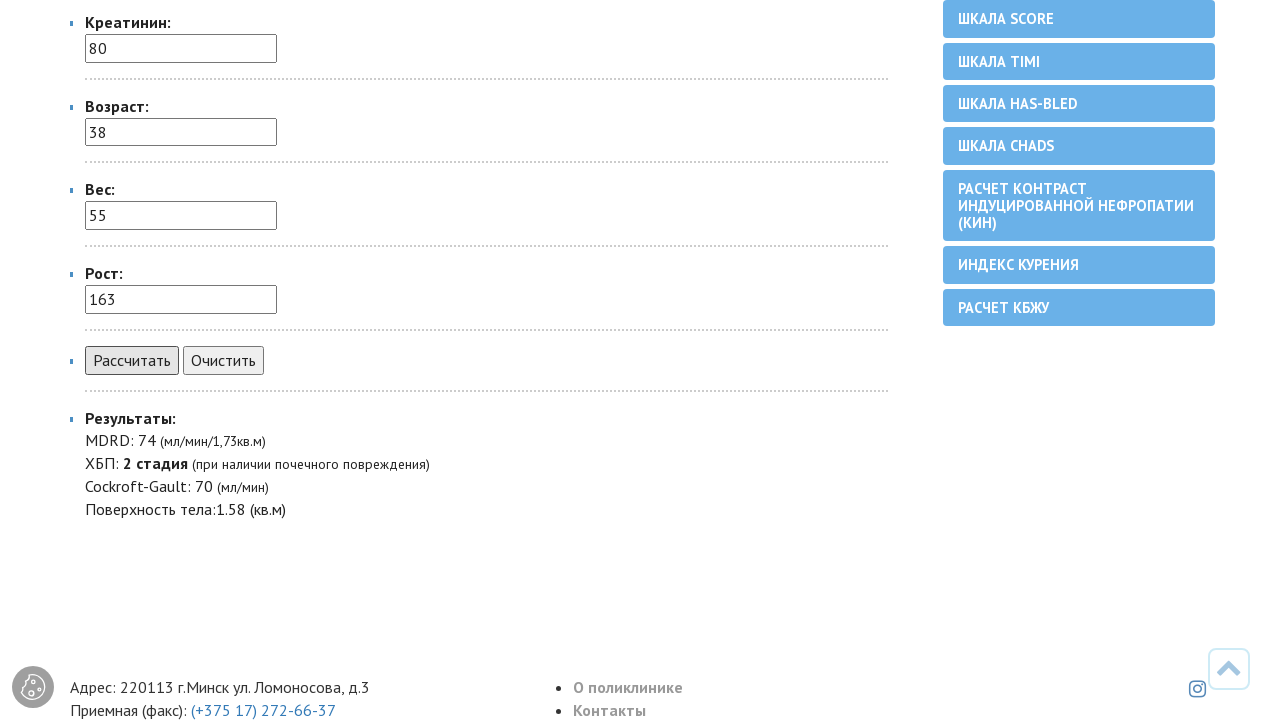

Verified Cockroft-Gault result: 70 (мл/мин)
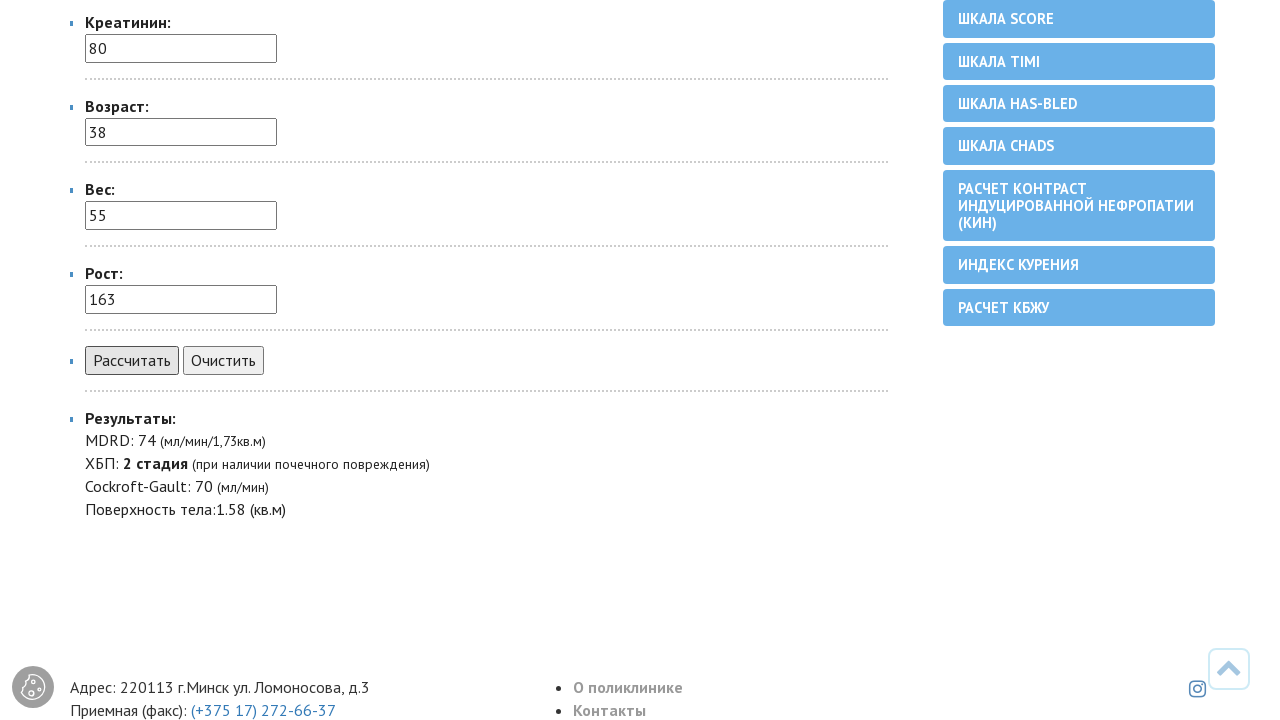

Verified body surface area result: 1.58 (кв.м)
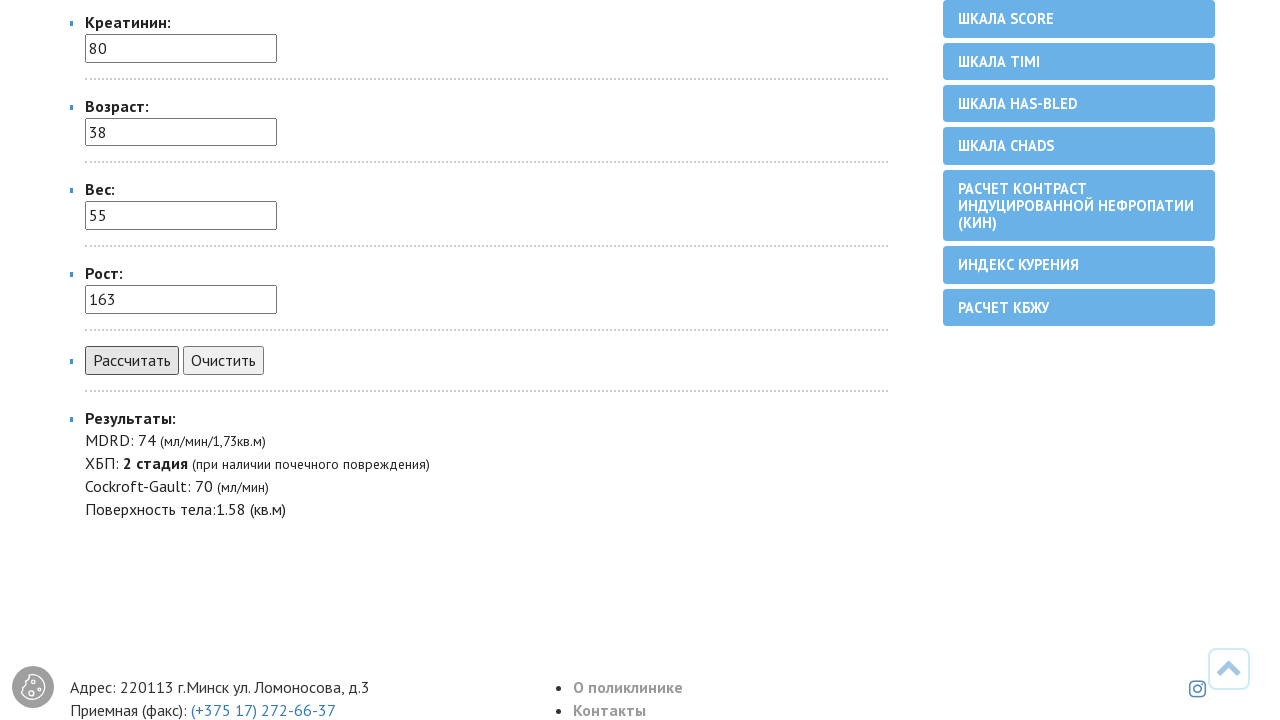

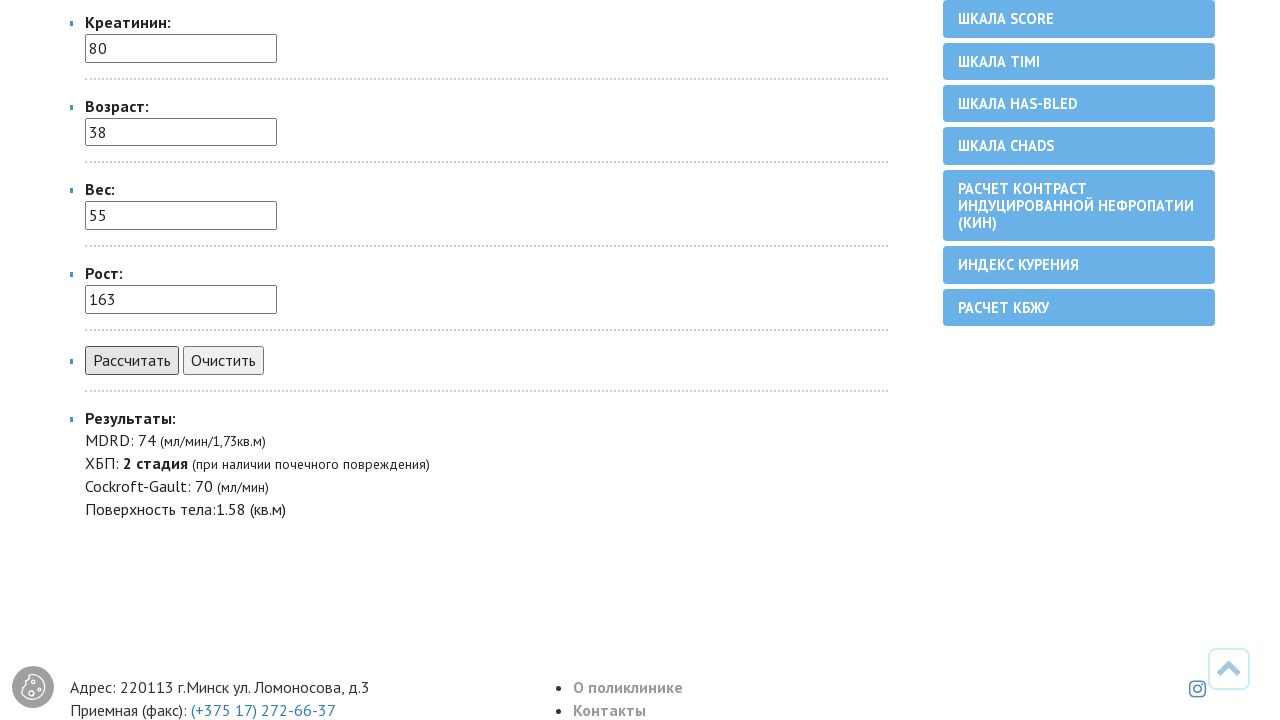